Tests drag and drop functionality by dragging 'Mobile Charger' to 'Mobile Accessories' category.

Starting URL: https://demoapps.qspiders.com/ui/dragDrop/dragToCorrect?sublist=2

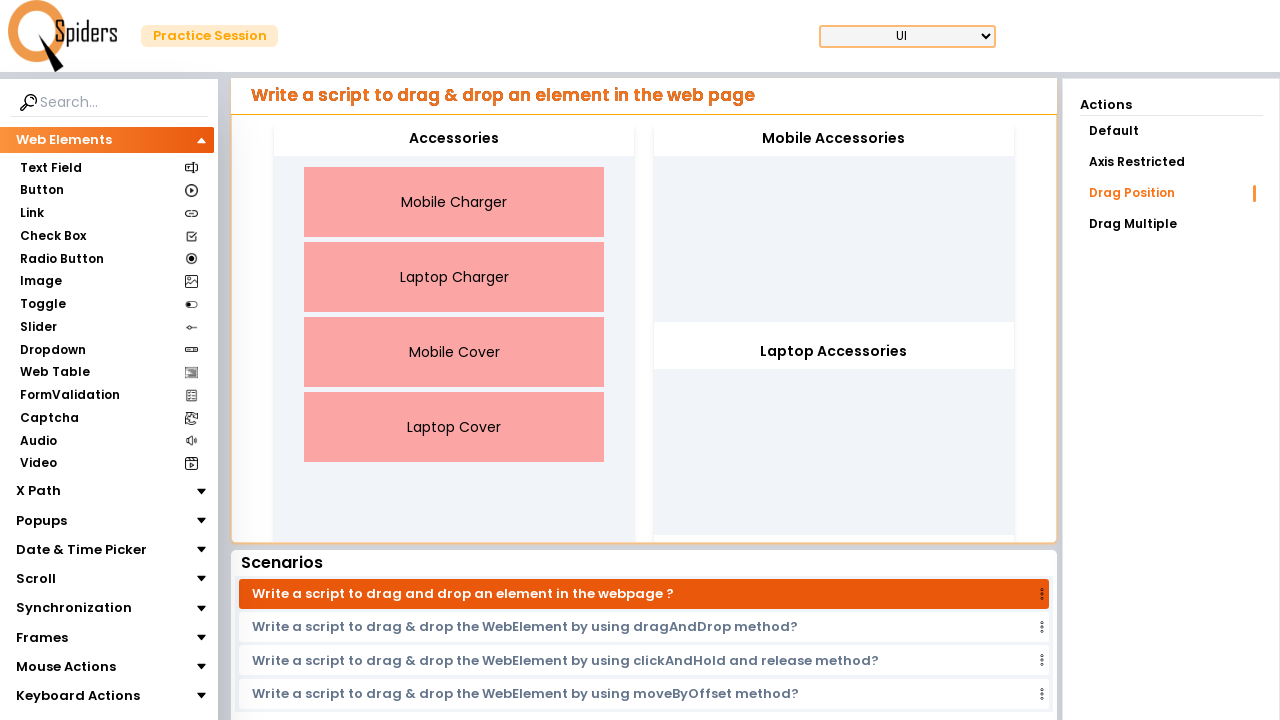

Navigated to drag and drop test page
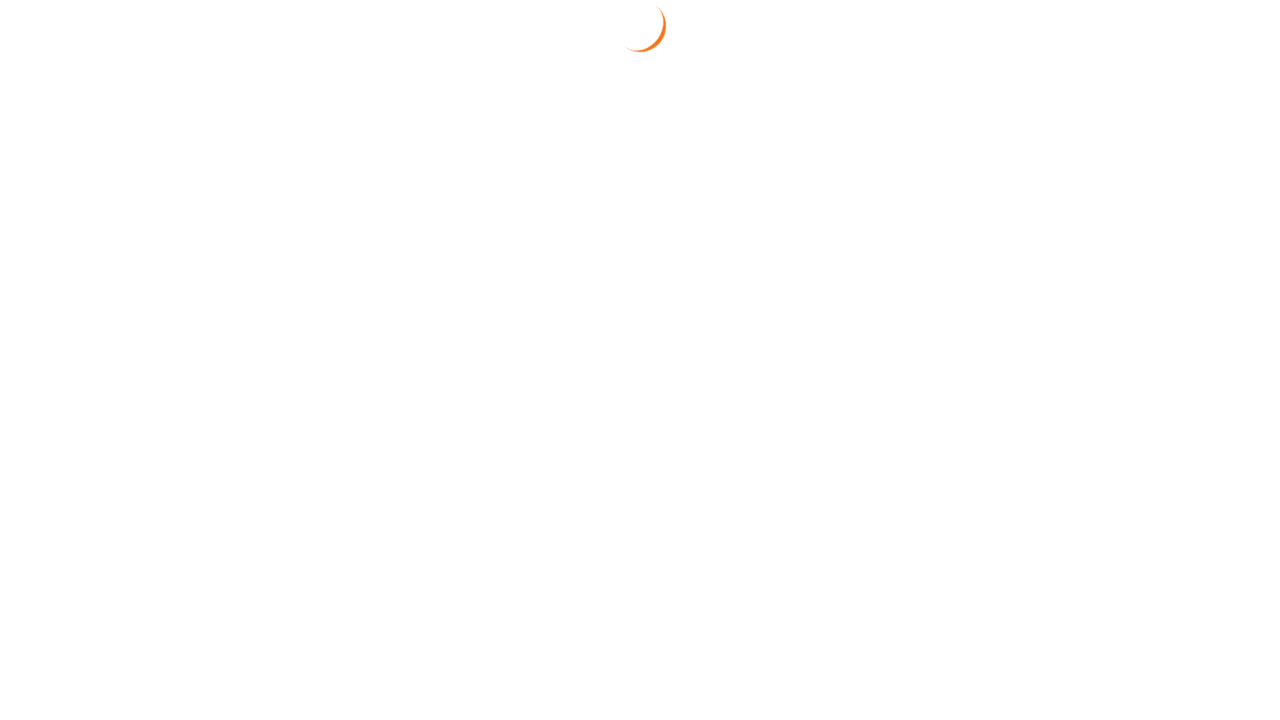

Located 'Mobile Charger' element
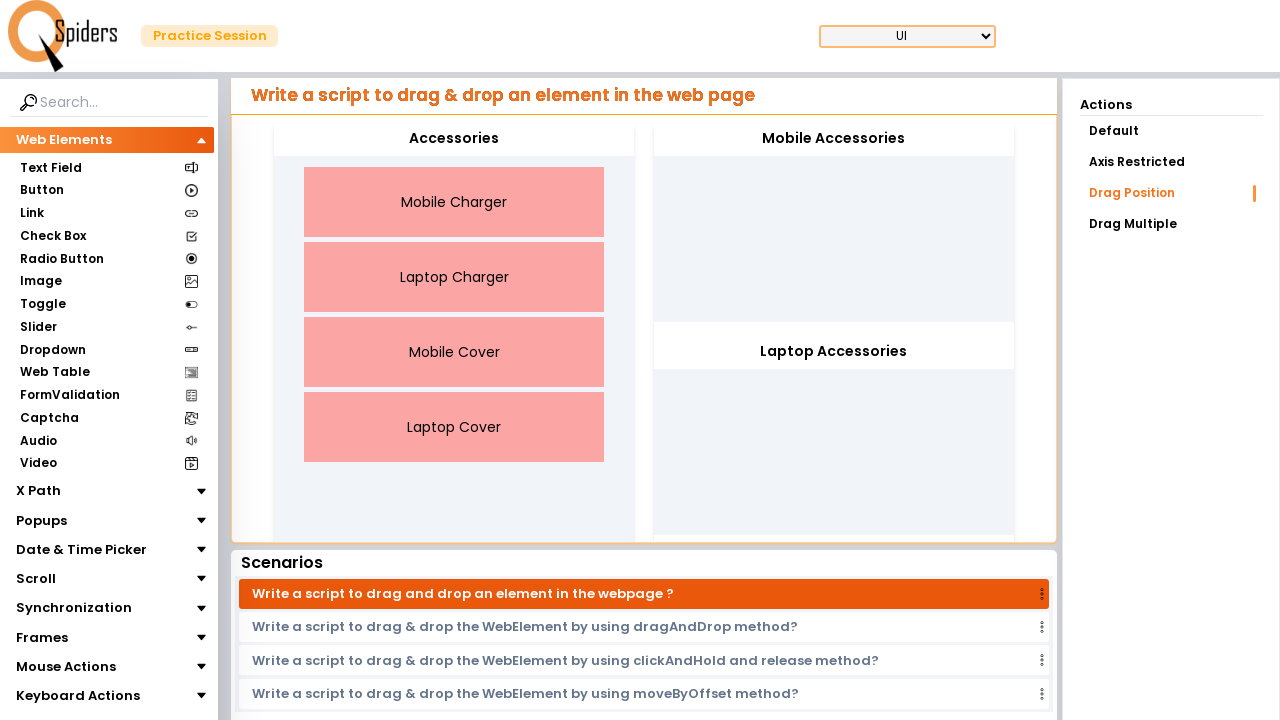

Located 'Mobile Accessories' element
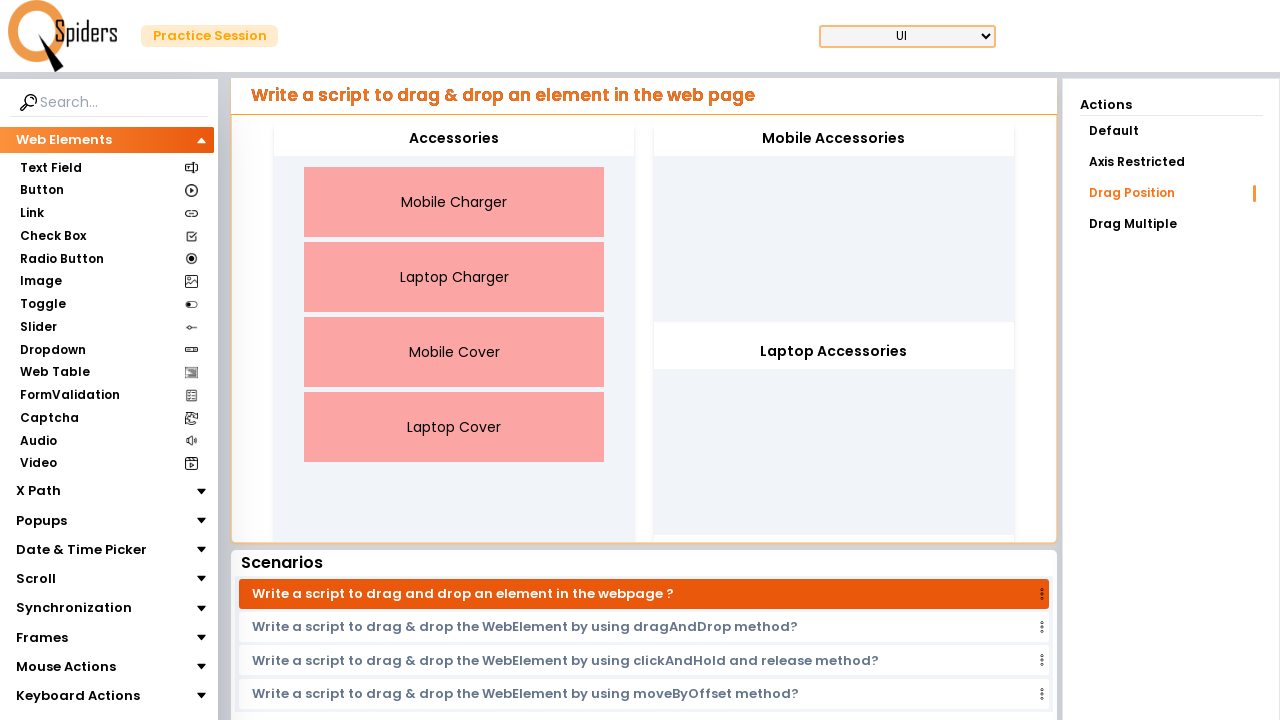

Dragged 'Mobile Charger' to 'Mobile Accessories' category at (834, 139)
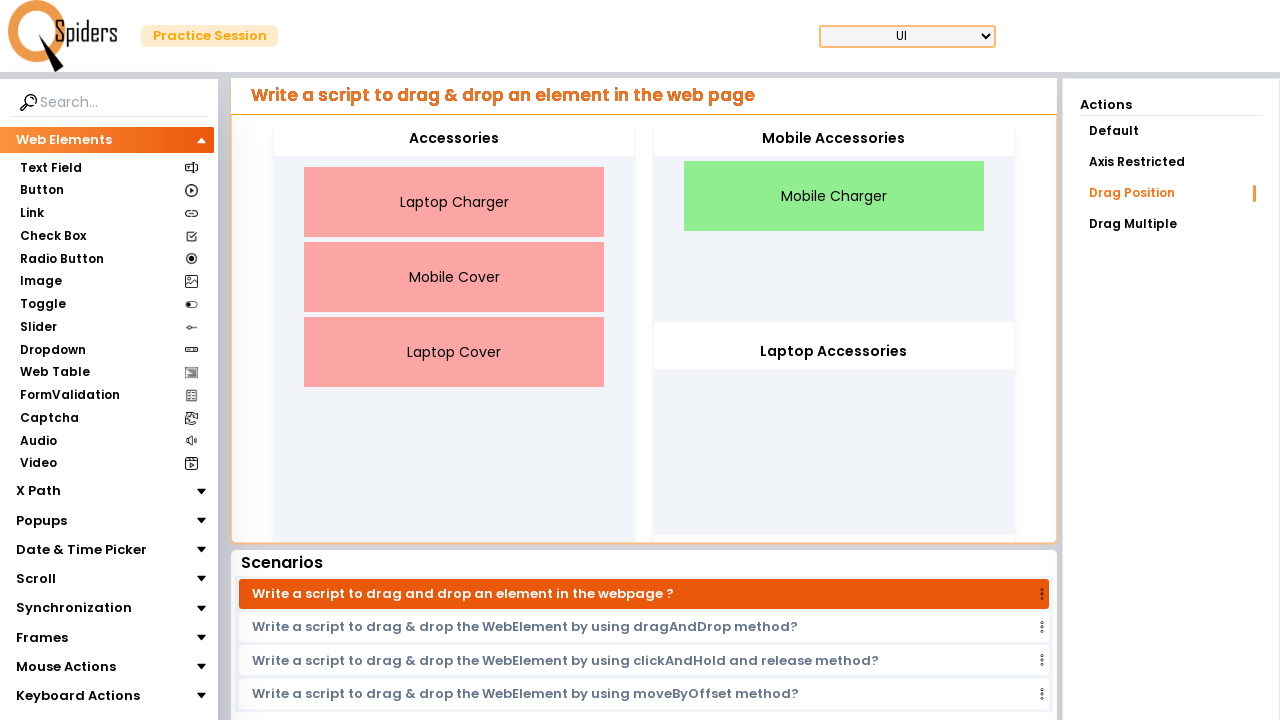

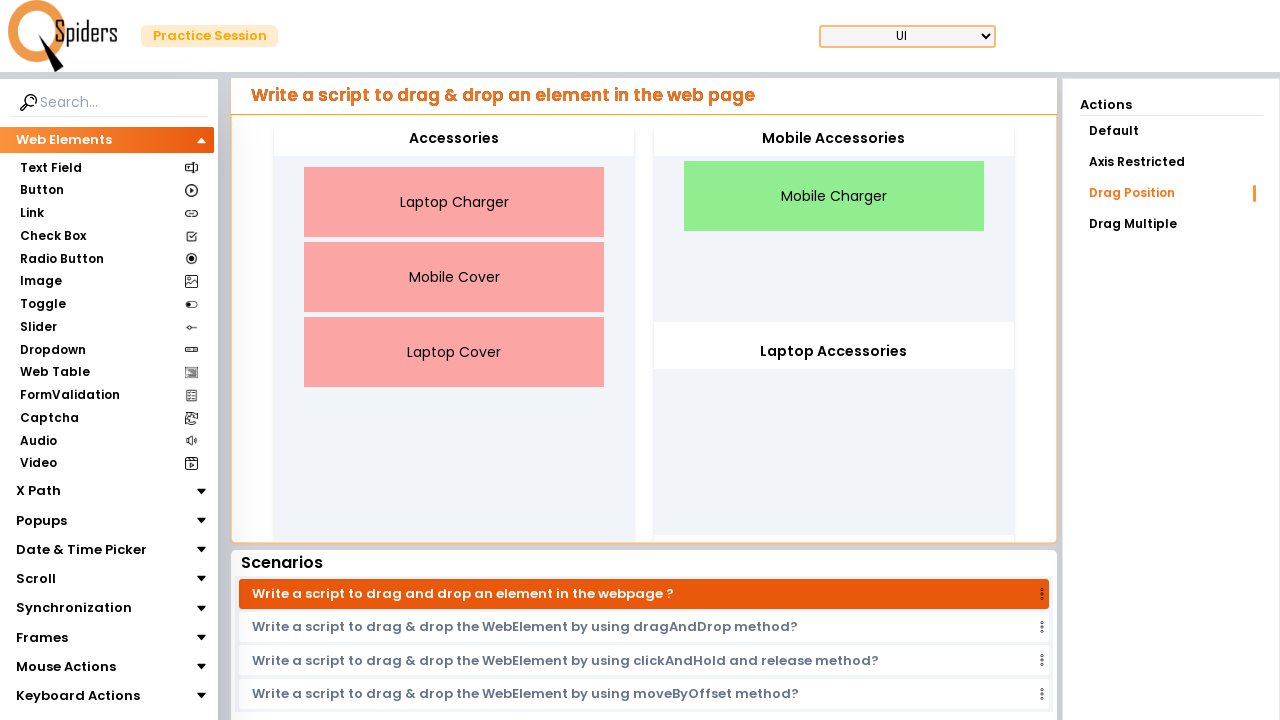